Tests the web table search/filter functionality by entering "Rice" in the search field and verifying that all displayed results contain the search term

Starting URL: https://rahulshettyacademy.com/seleniumPractise/#/offers

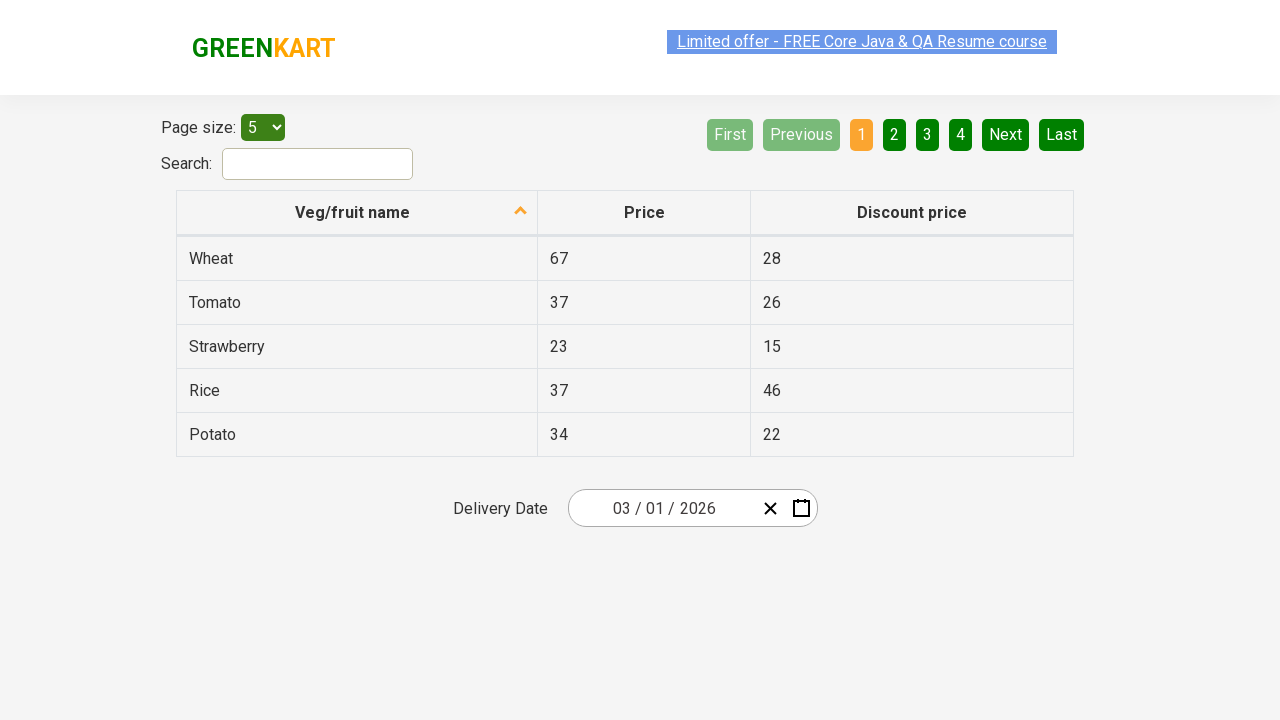

Entered 'Rice' in the search field on #search-field
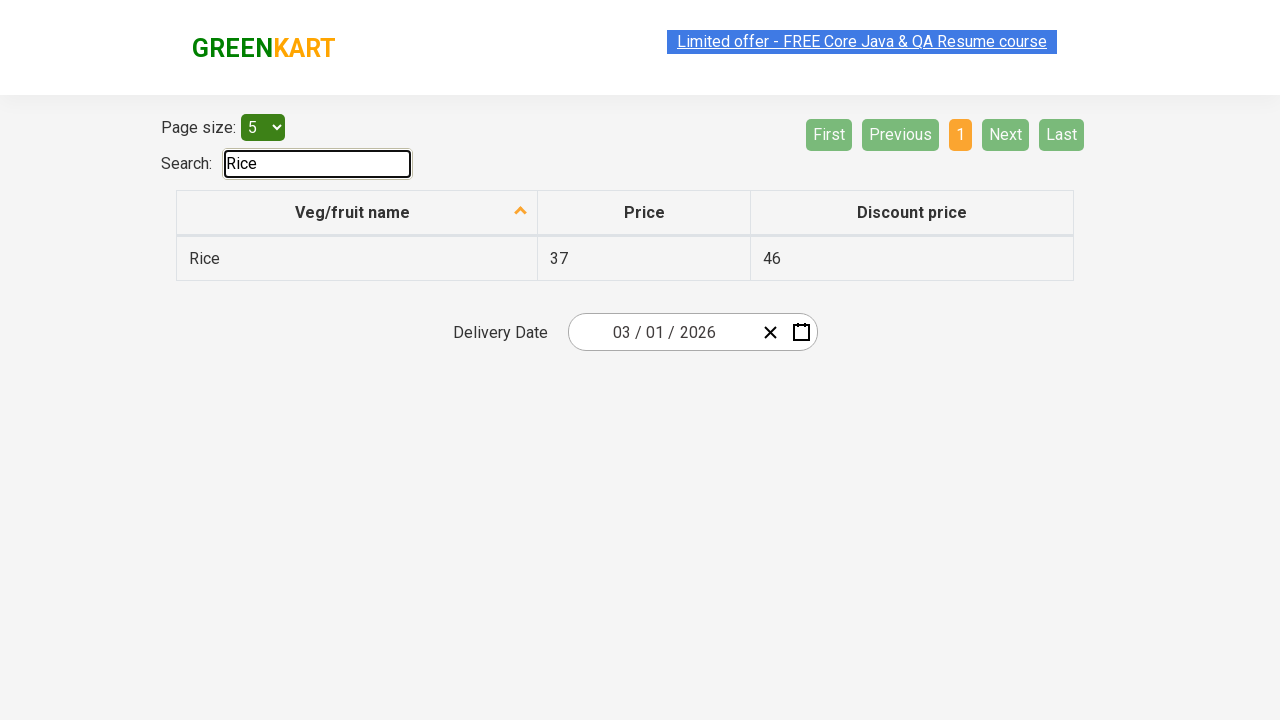

Waited 500ms for filter to apply
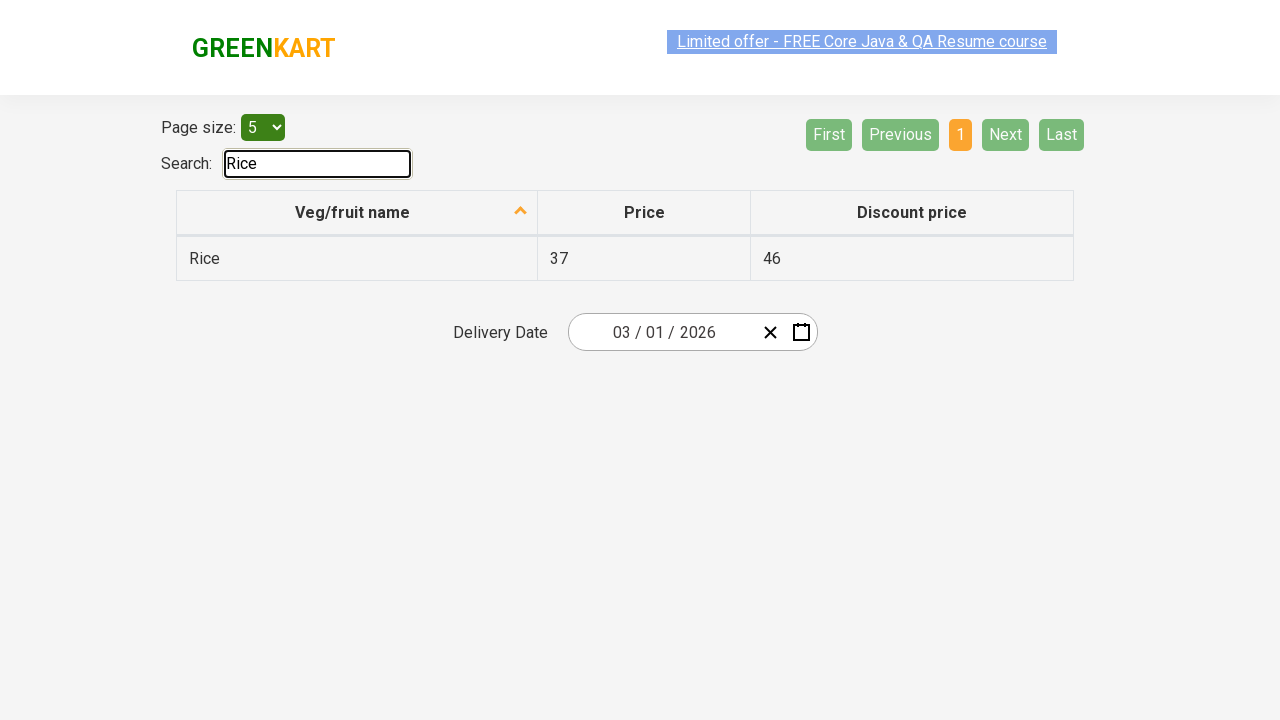

Retrieved all vegetable names from the first column of the table
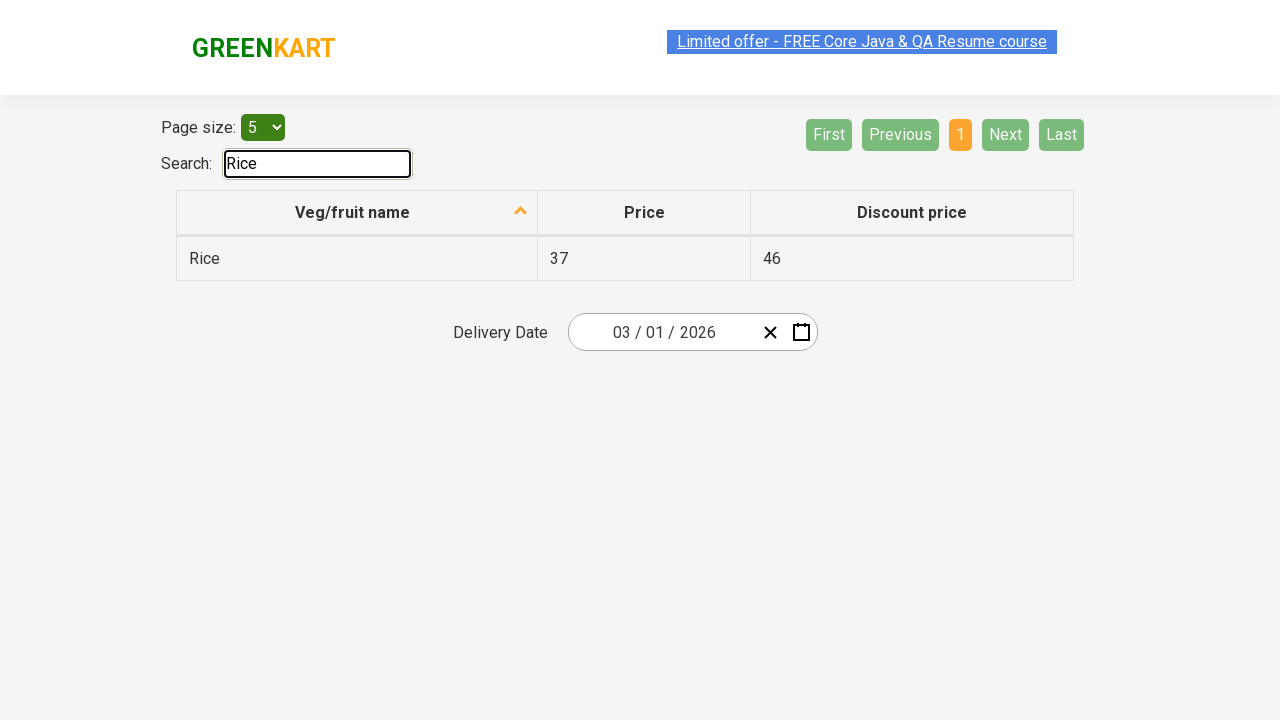

Verified search result 'Rice' contains 'Rice'
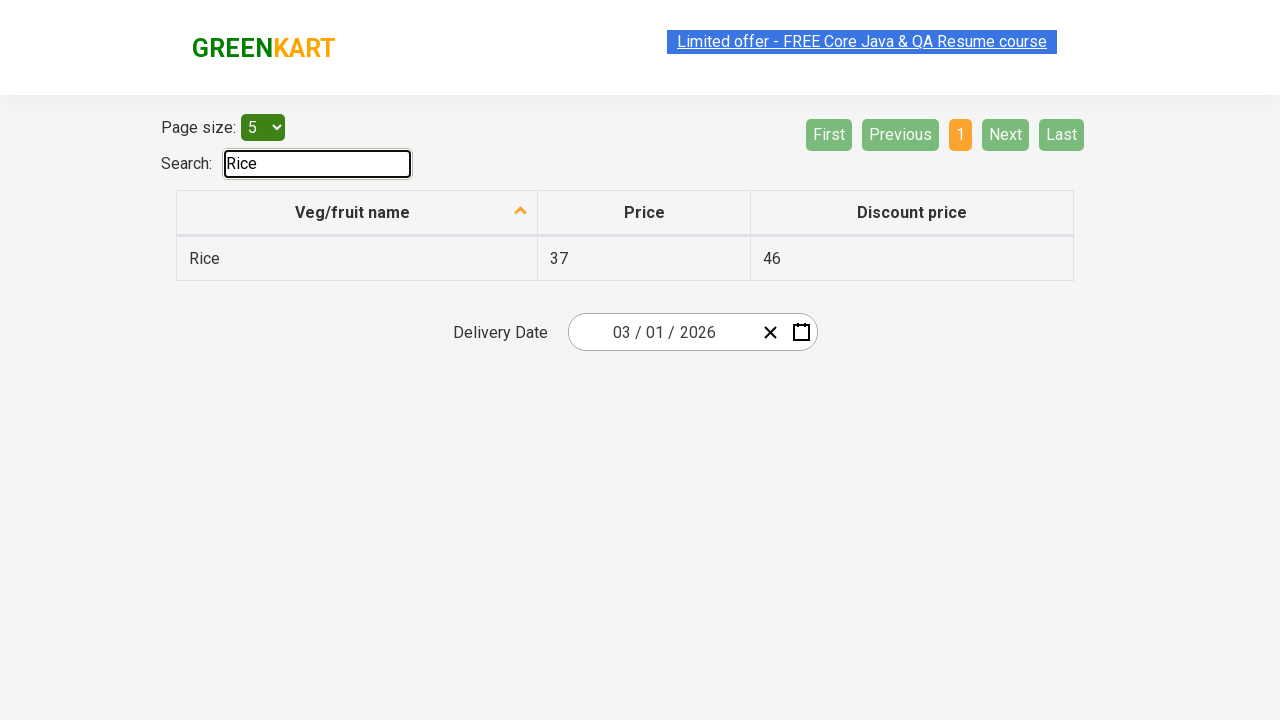

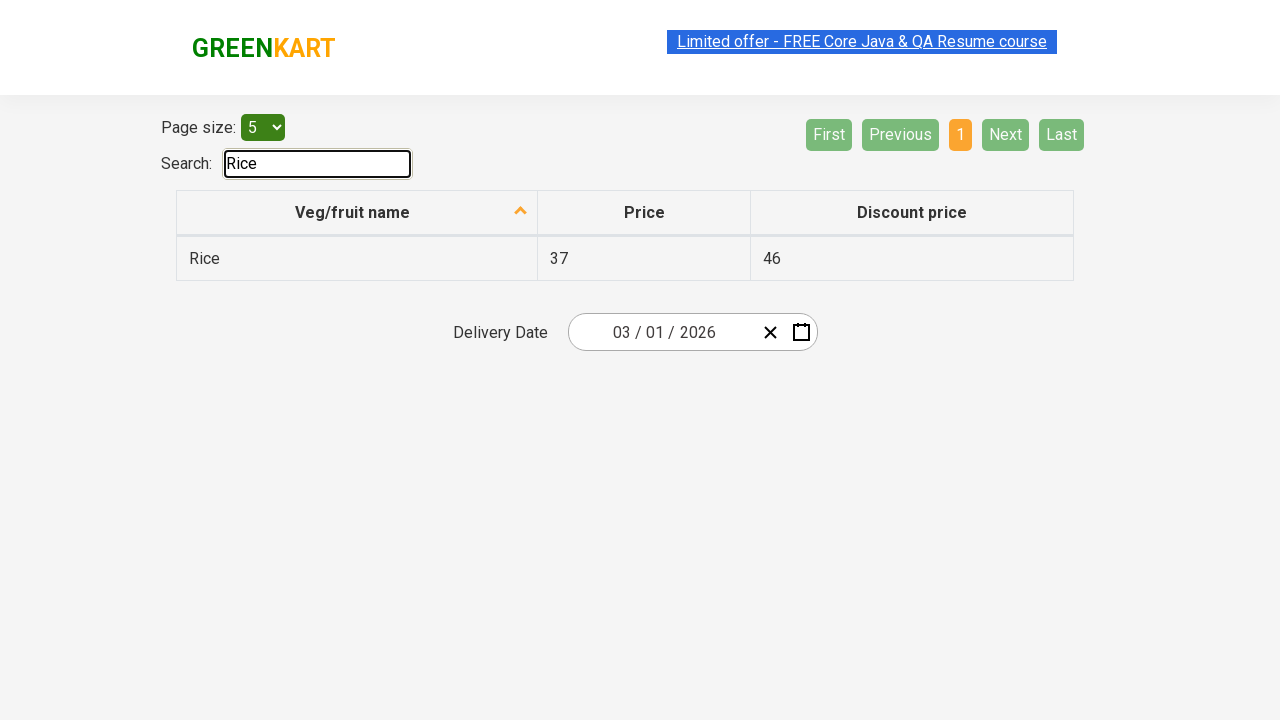